Tests the show/hide functionality of a text input field

Starting URL: https://rahulshettyacademy.com/AutomationPractice/

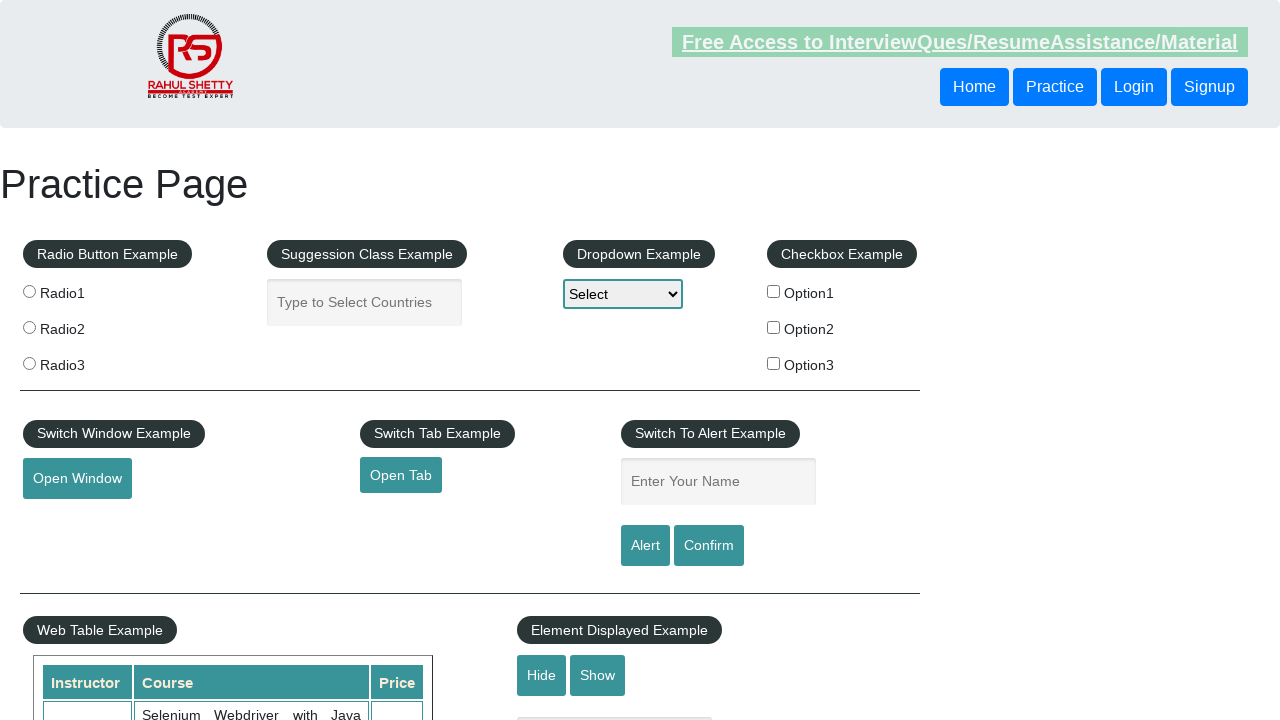

Clicked show button to display text input field at (598, 675) on #show-textbox
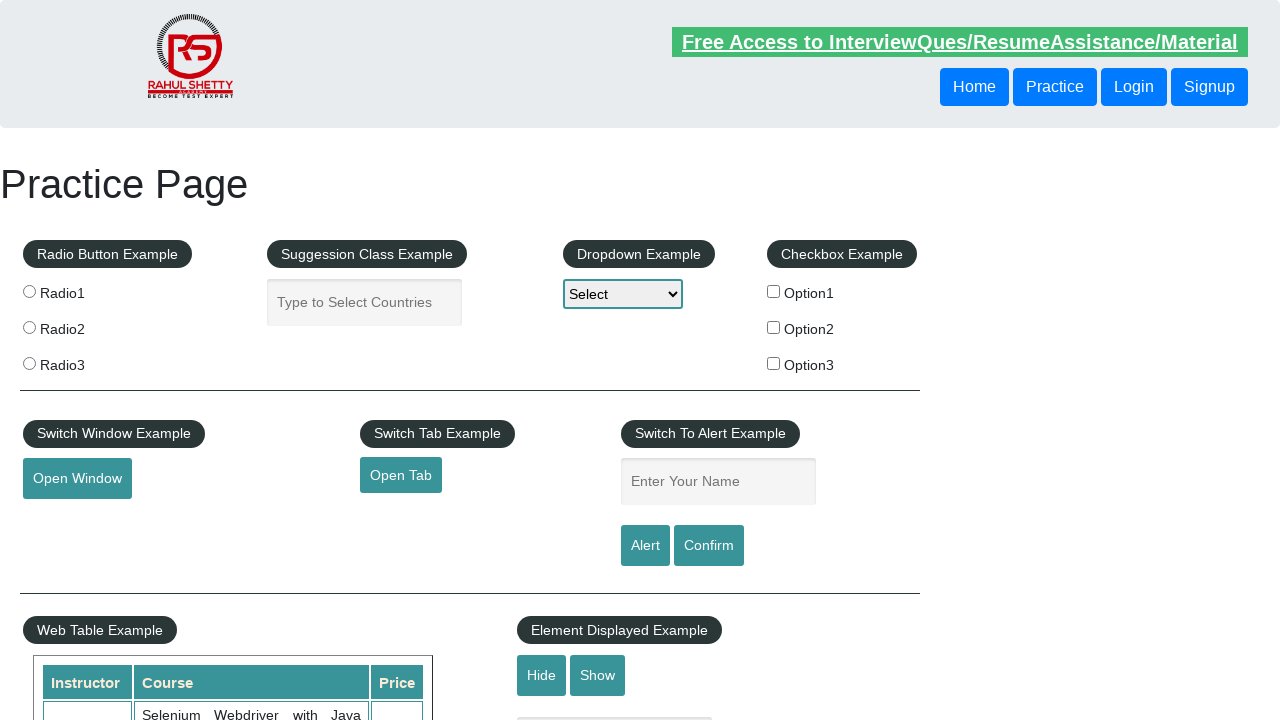

Clicked hide button to hide text input field at (542, 675) on #hide-textbox
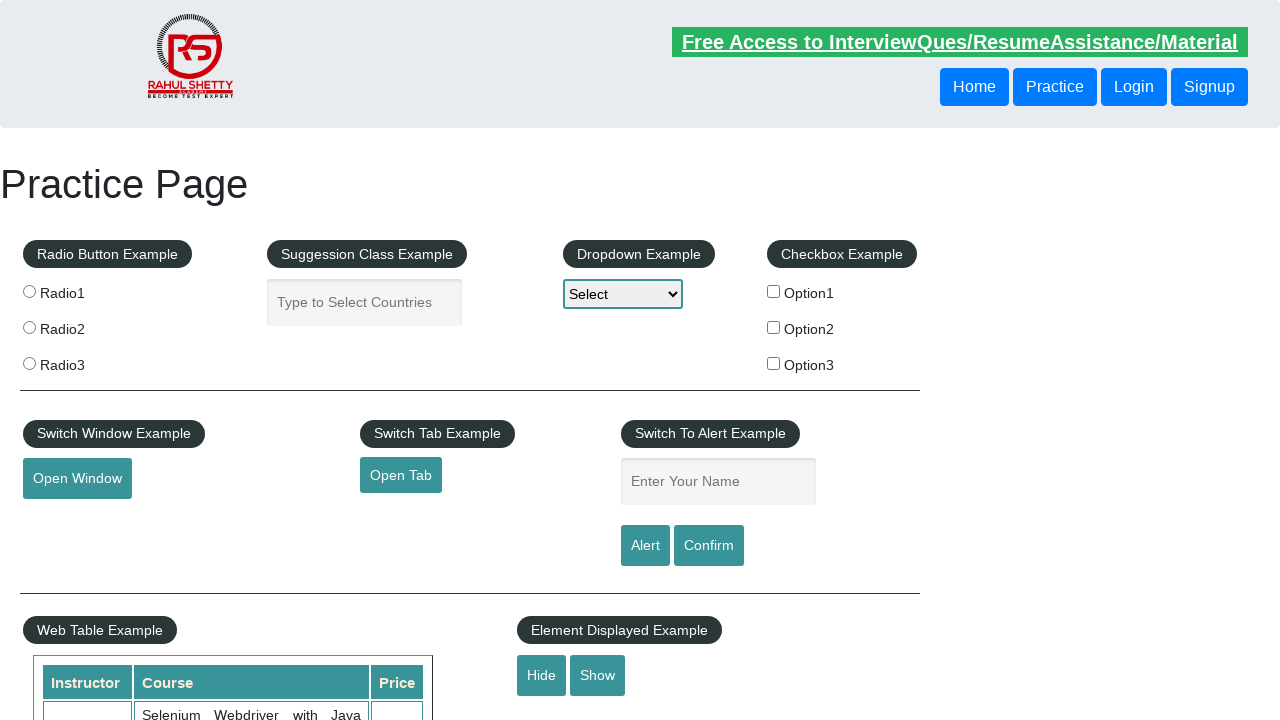

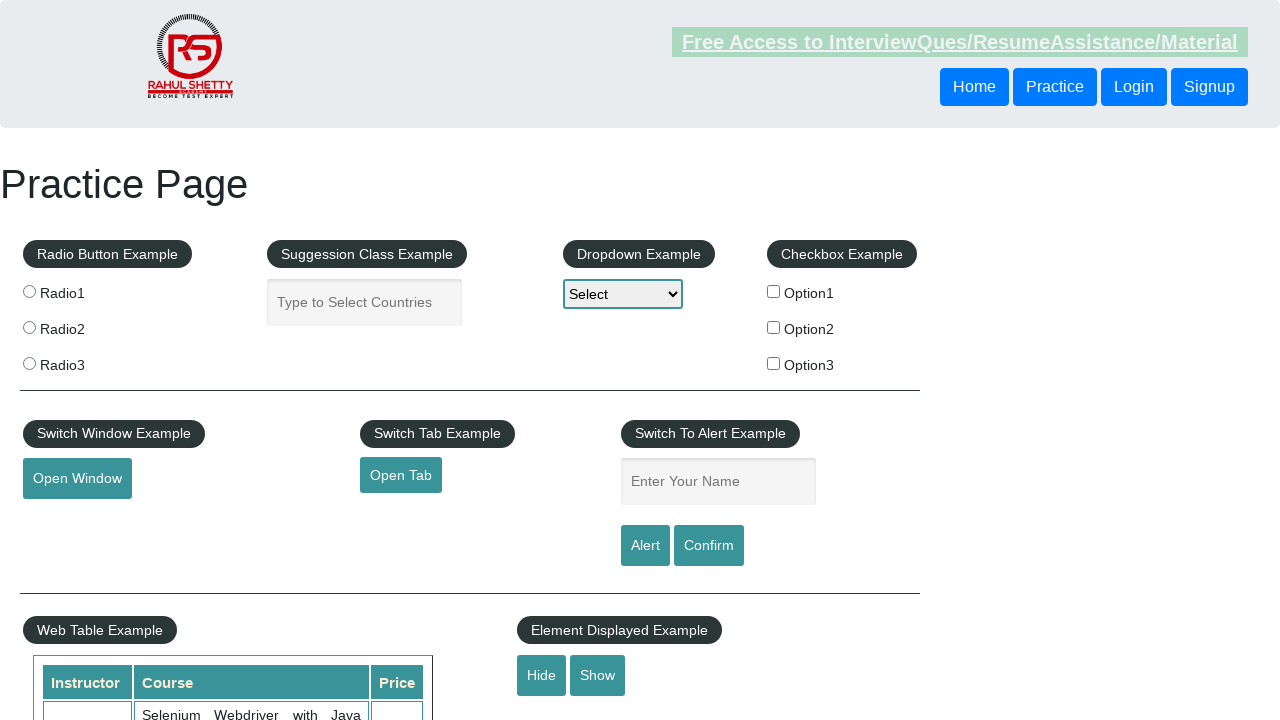